Tests selecting an option from the dropdown by its value attribute and verifies the correct option is selected

Starting URL: https://the-internet.herokuapp.com/dropdown

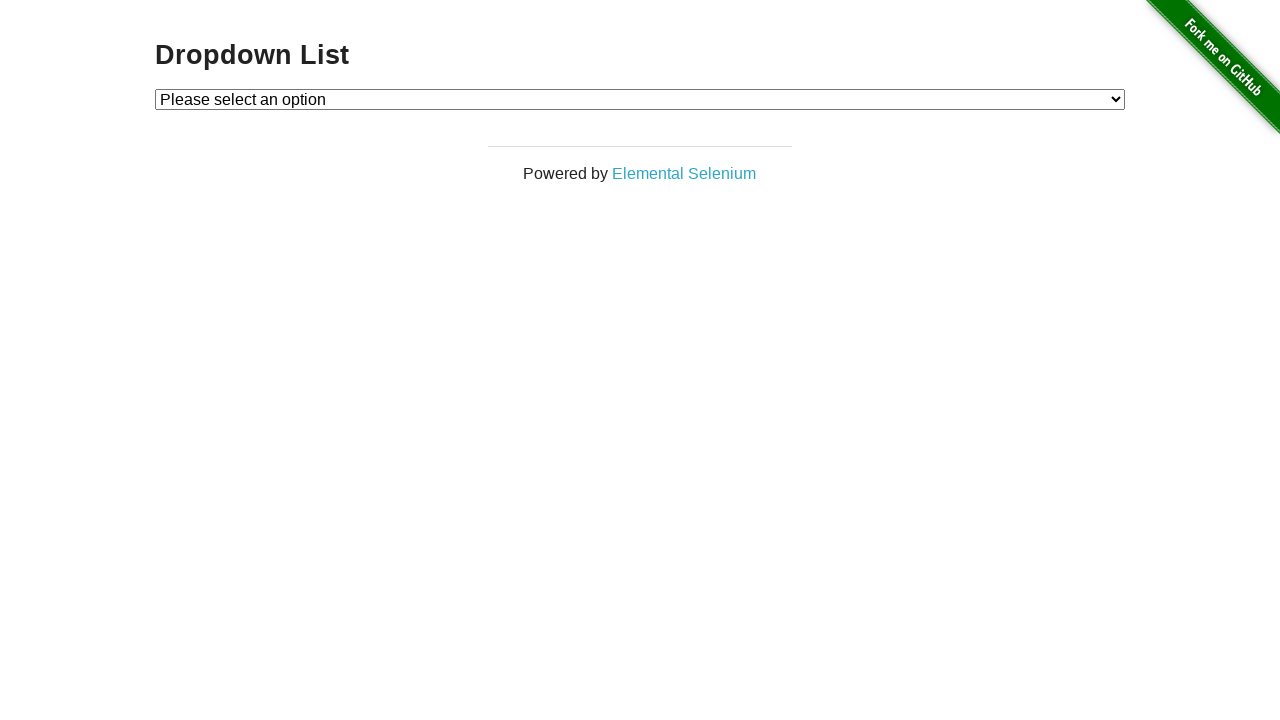

Selected option with value '2' from dropdown on #dropdown
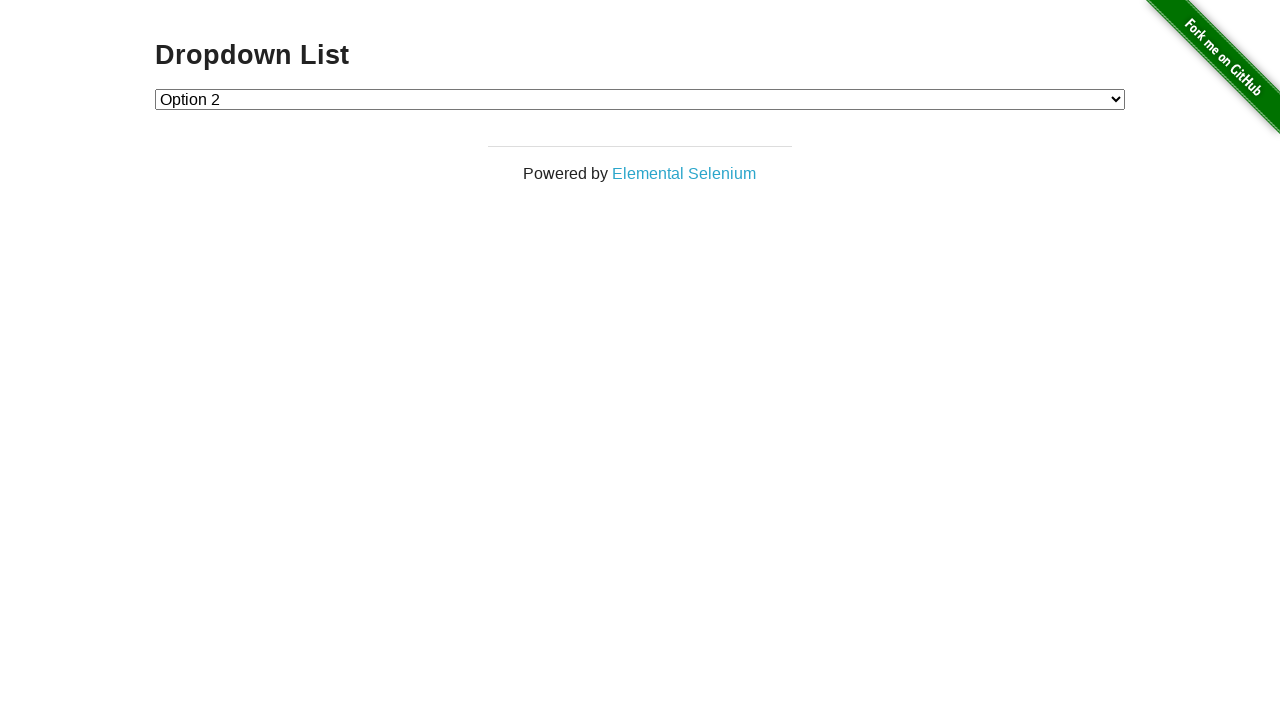

Retrieved selected value from dropdown
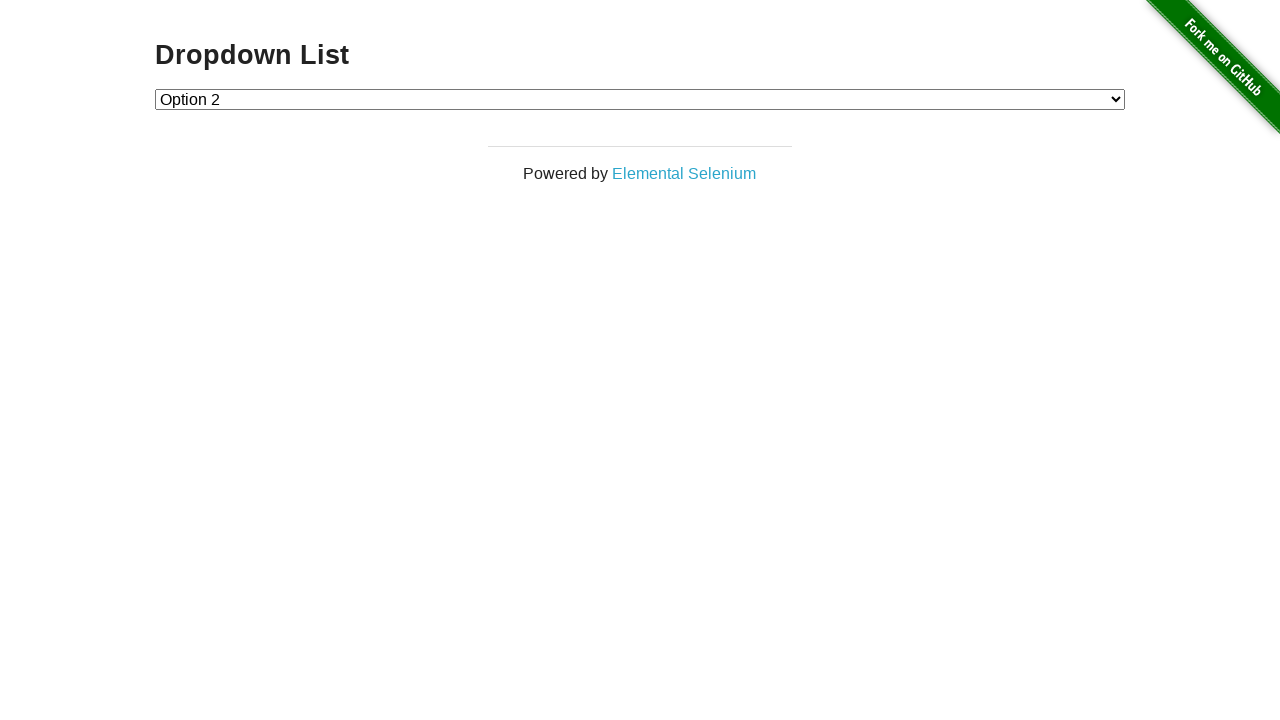

Verified that dropdown value equals '2'
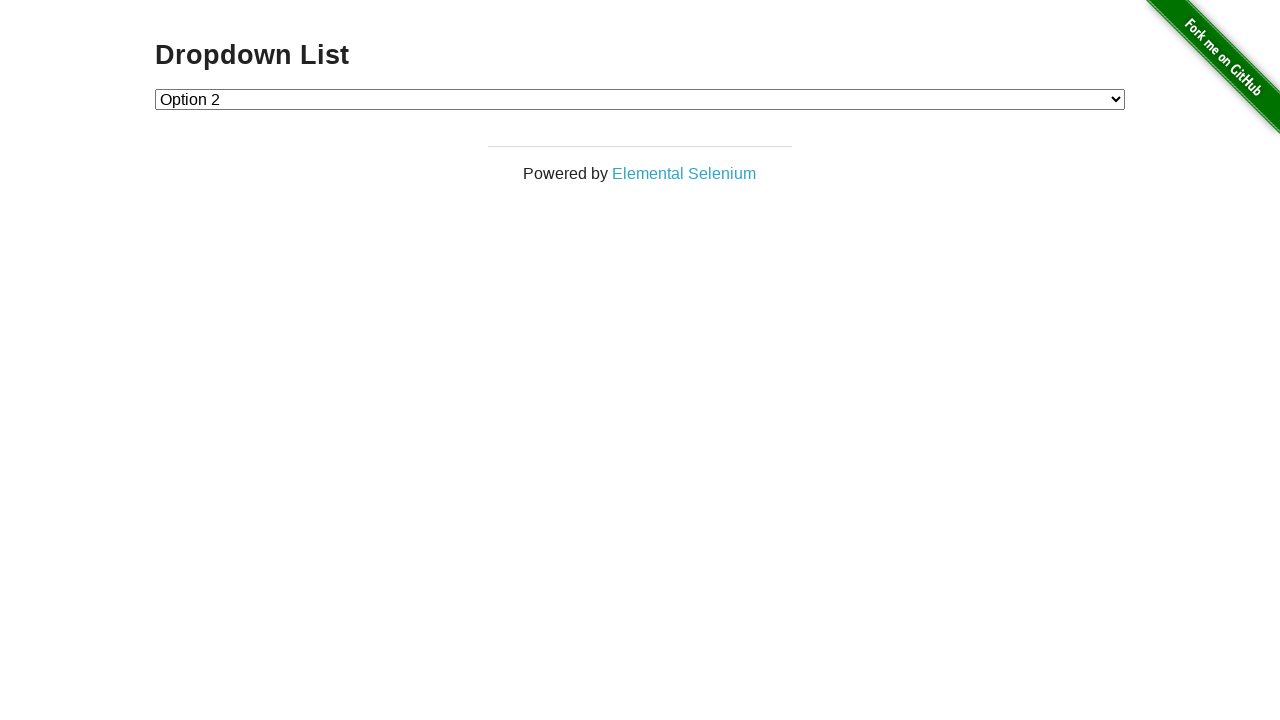

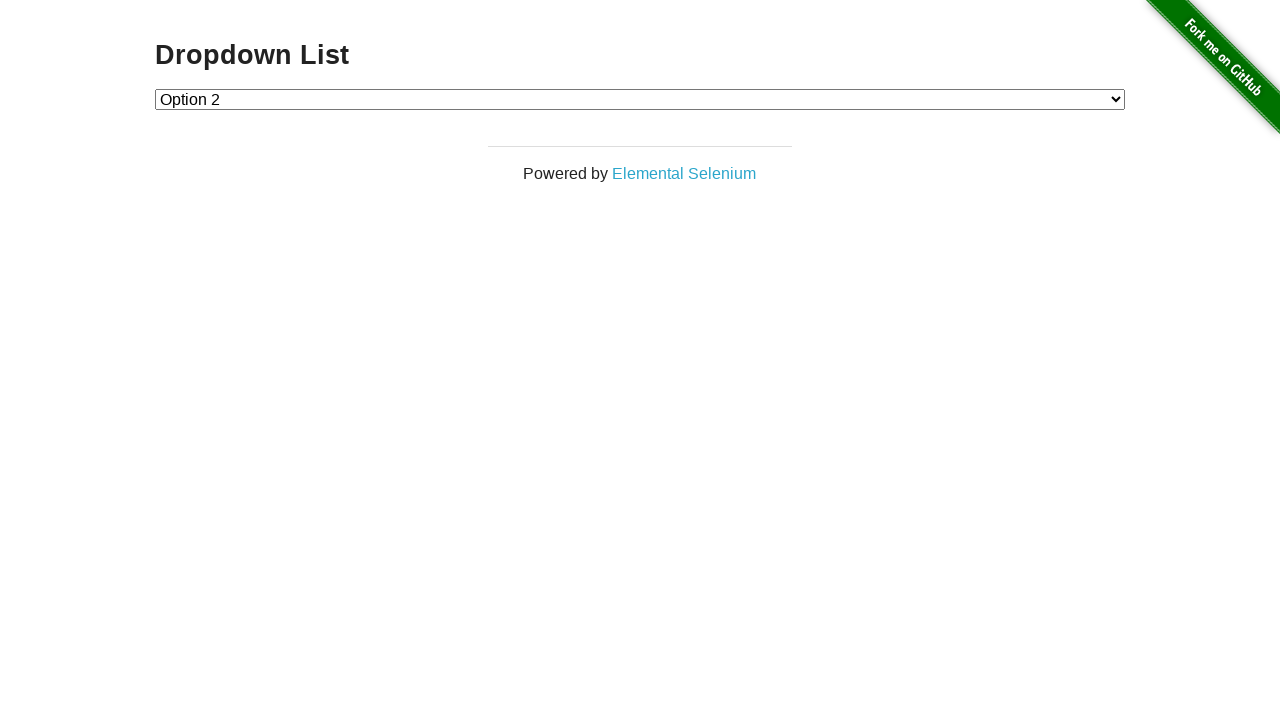